Tests browser navigation methods by navigating to a page, then using back, forward, and refresh navigation actions to verify browser navigation functionality.

Starting URL: https://opensource-demo.orangehrmlive.com/web/index.php/auth/login

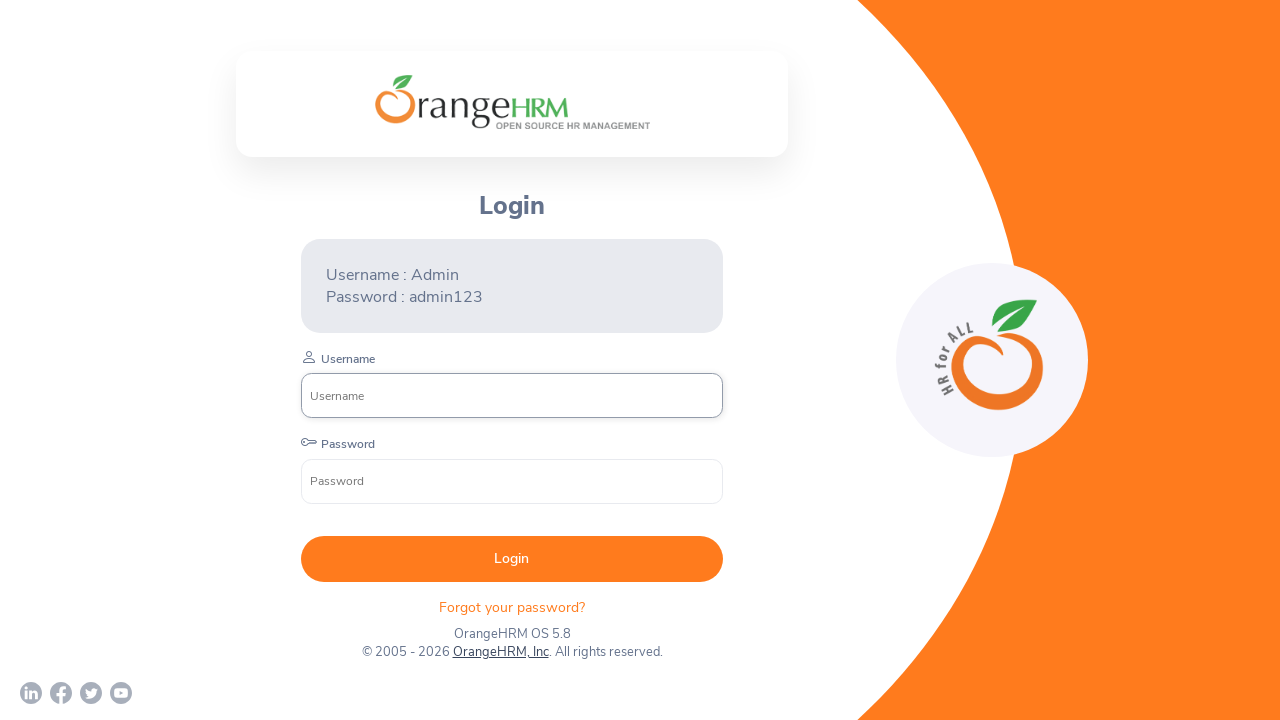

Waited for page to load (domcontentloaded) at https://opensource-demo.orangehrmlive.com/web/index.php/auth/login
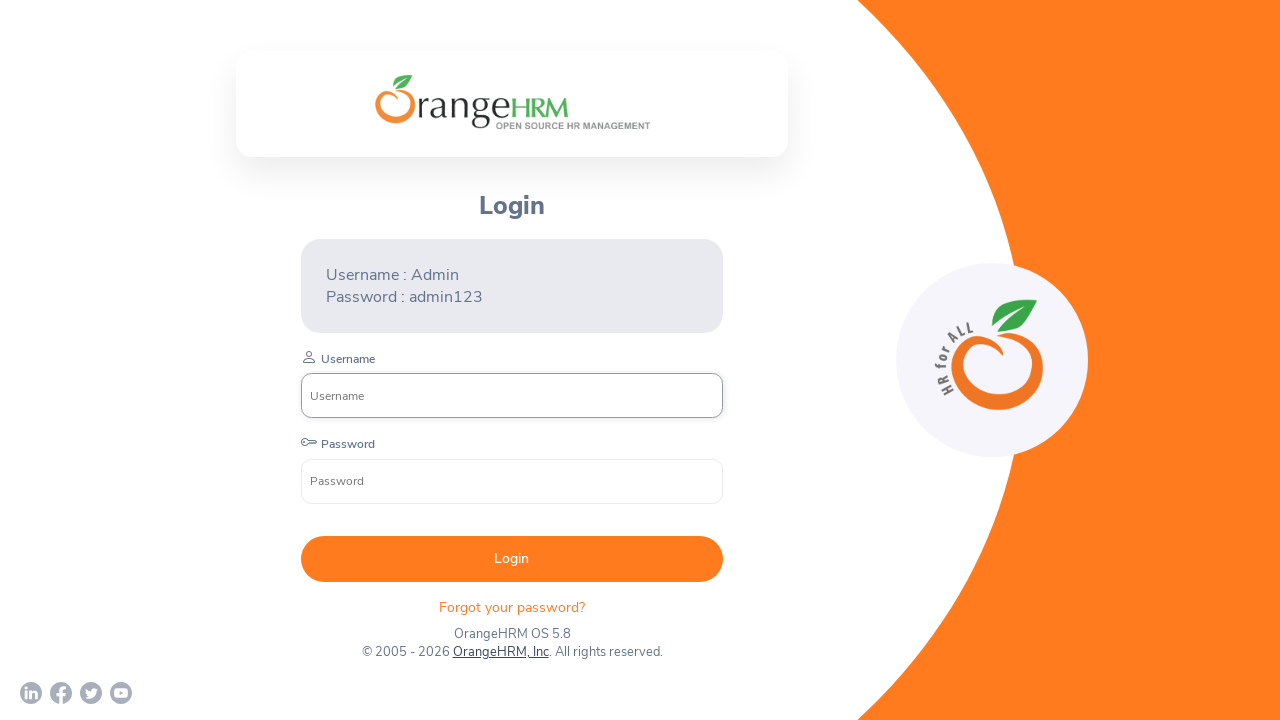

Navigated back using browser back button
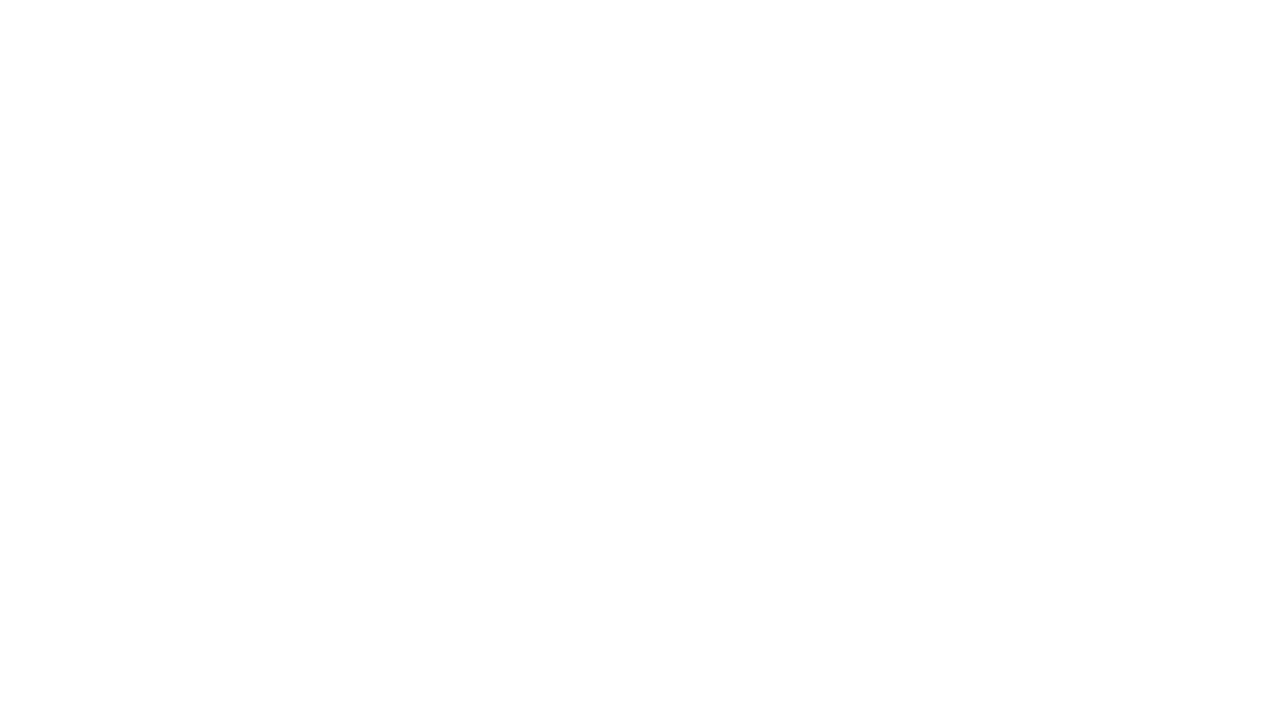

Waited 1 second for back navigation to complete
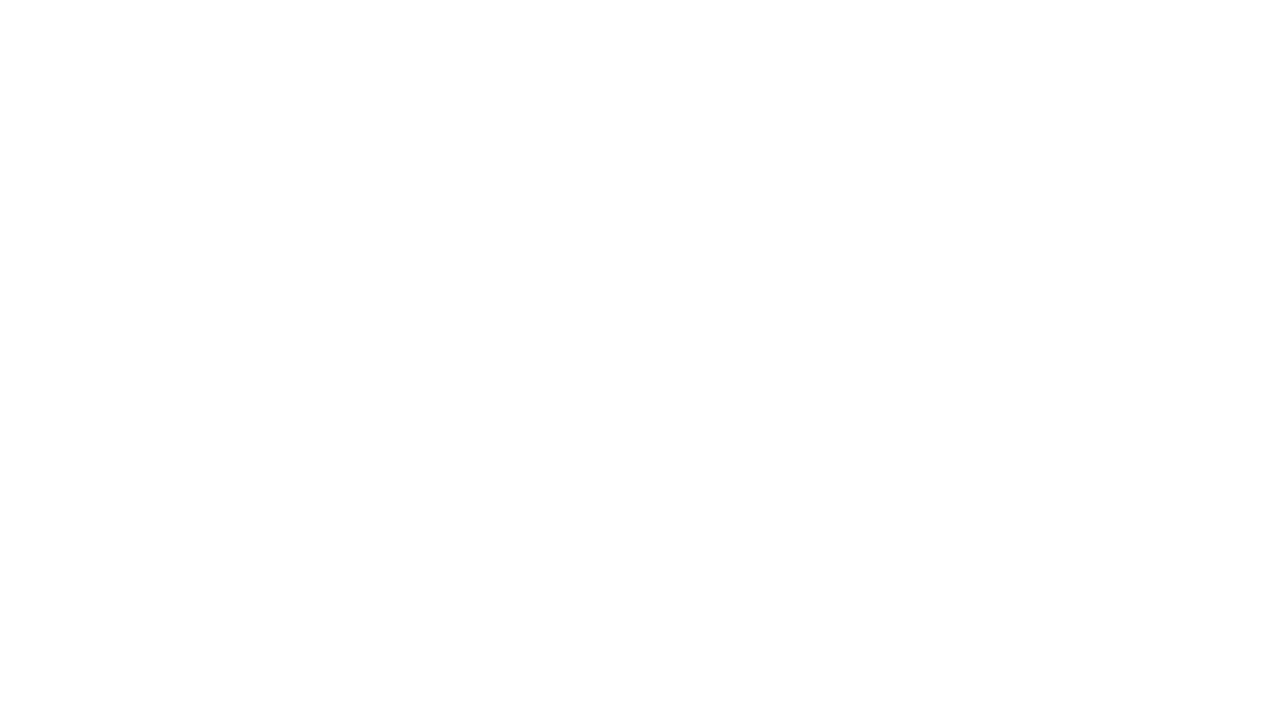

Navigated forward using browser forward button to return to login page
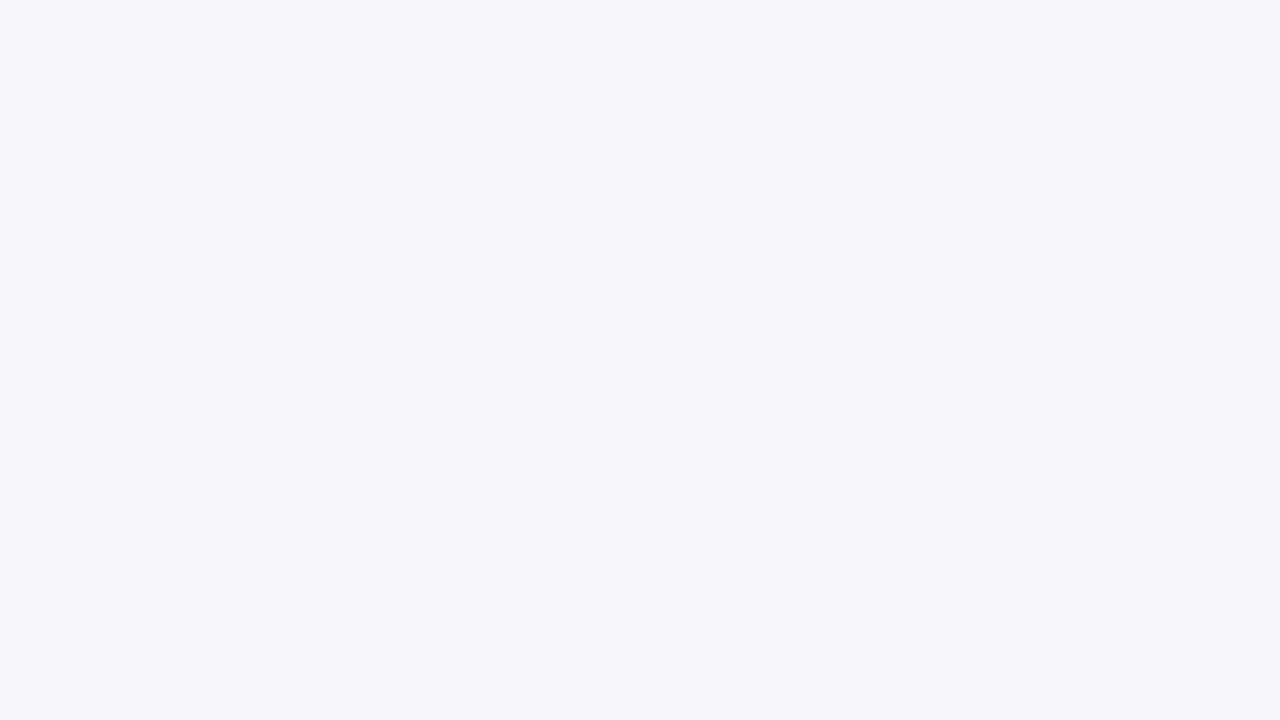

Waited 1 second for forward navigation to complete
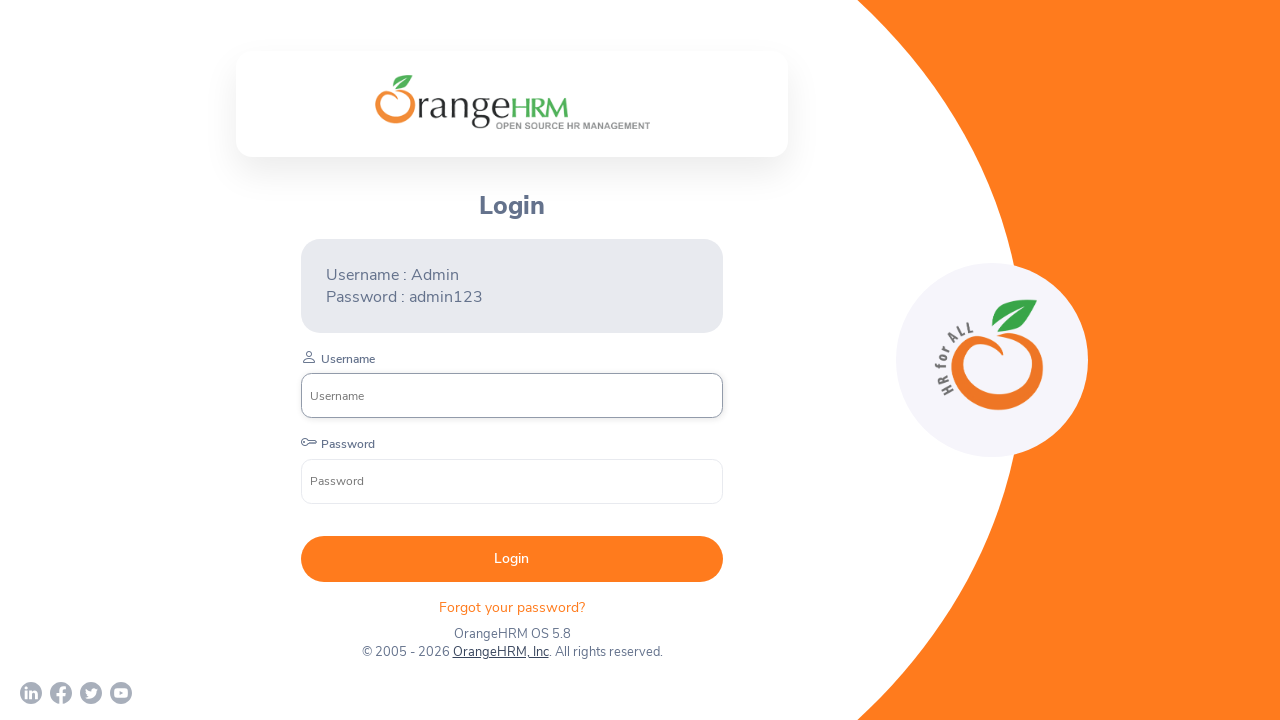

Refreshed the page using reload
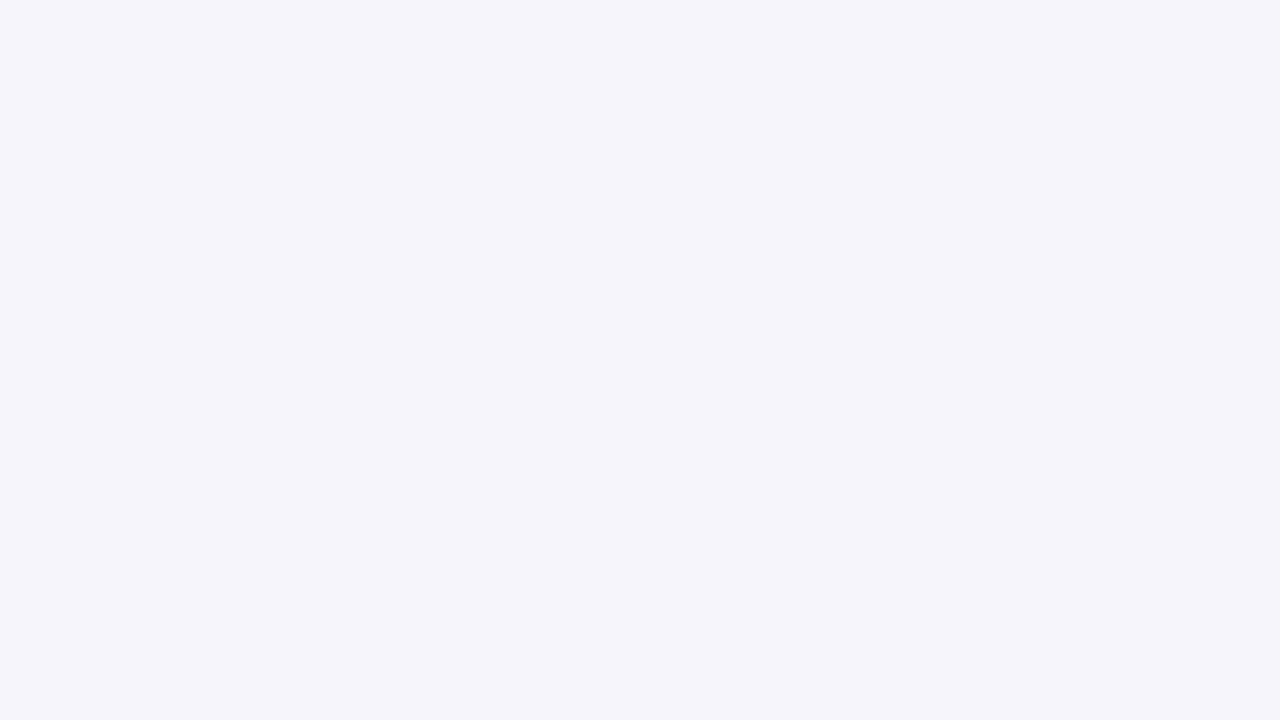

Waited for page to fully load after refresh (domcontentloaded)
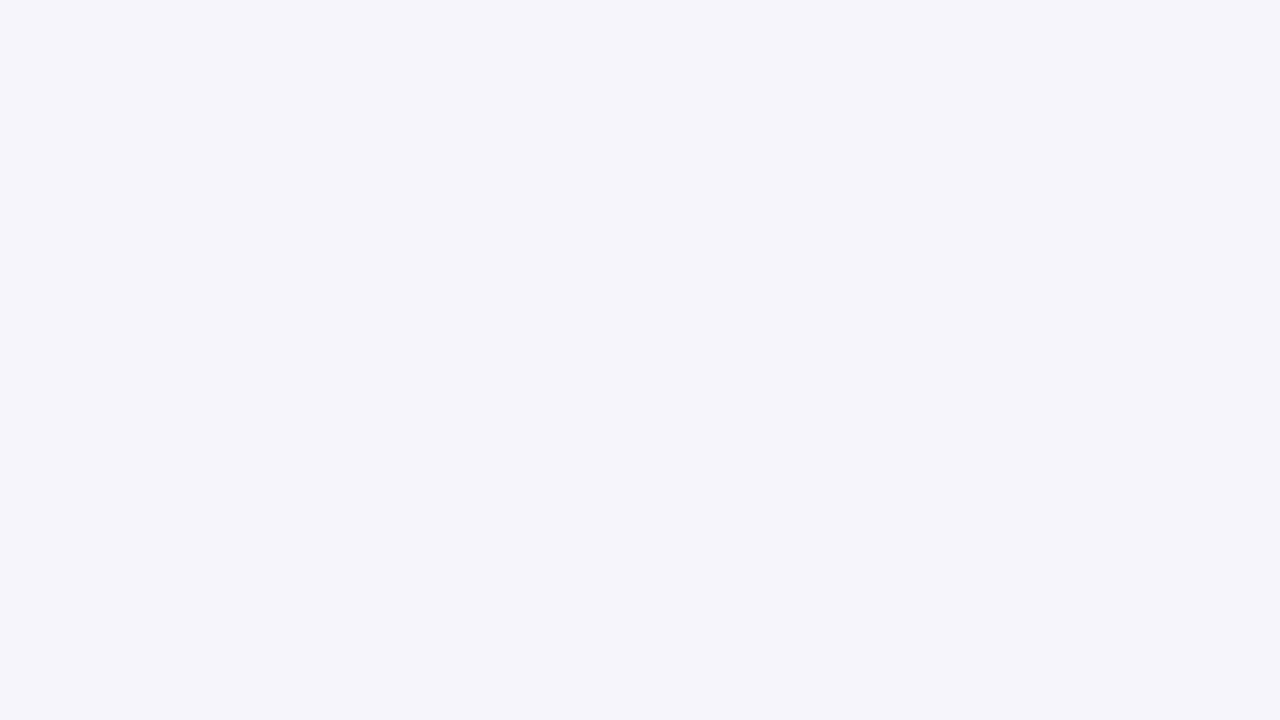

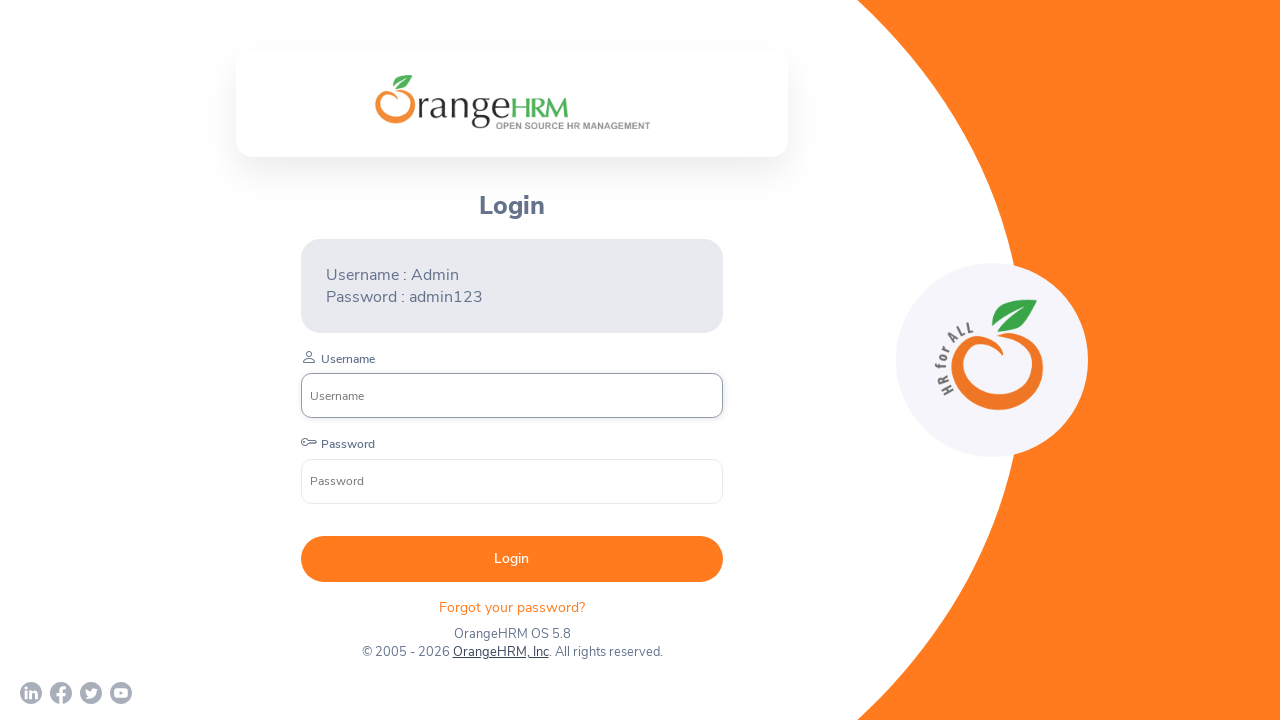